Tests input field functionality by verifying the number input is displayed, entering a random number, and validating the input value matches what was entered.

Starting URL: https://the-internet.herokuapp.com/inputs

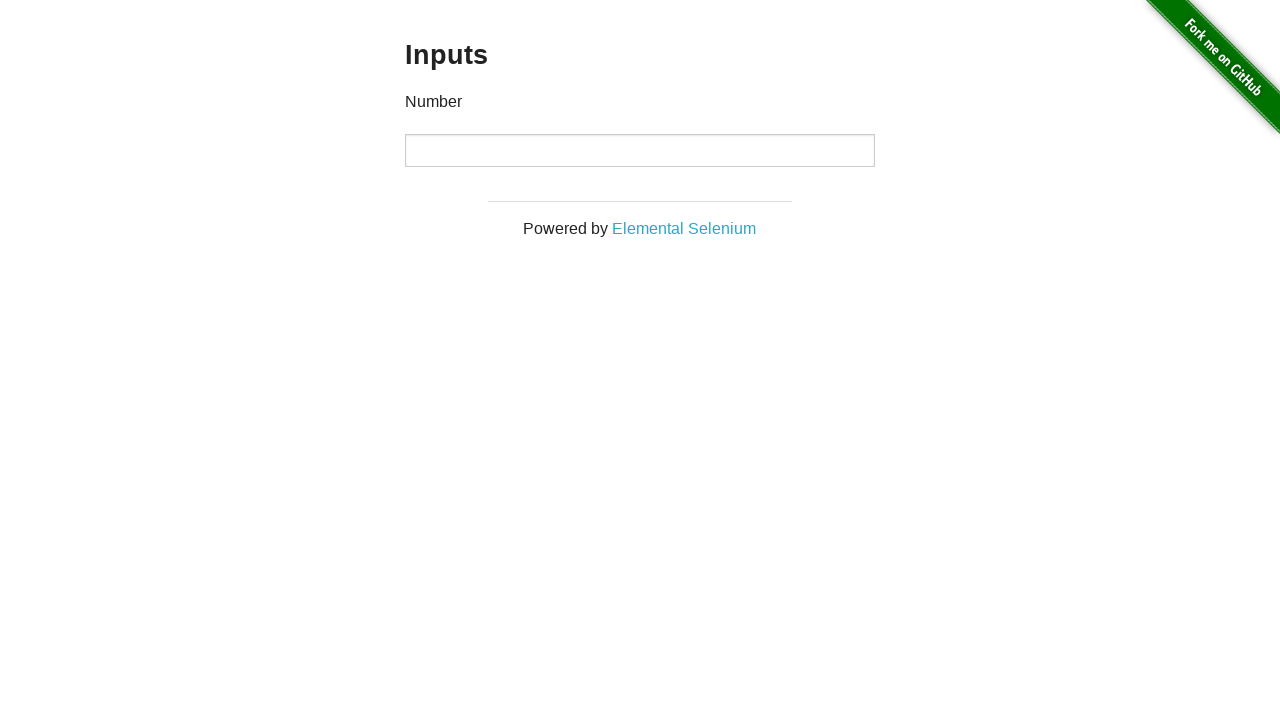

Waited for number input field to become visible
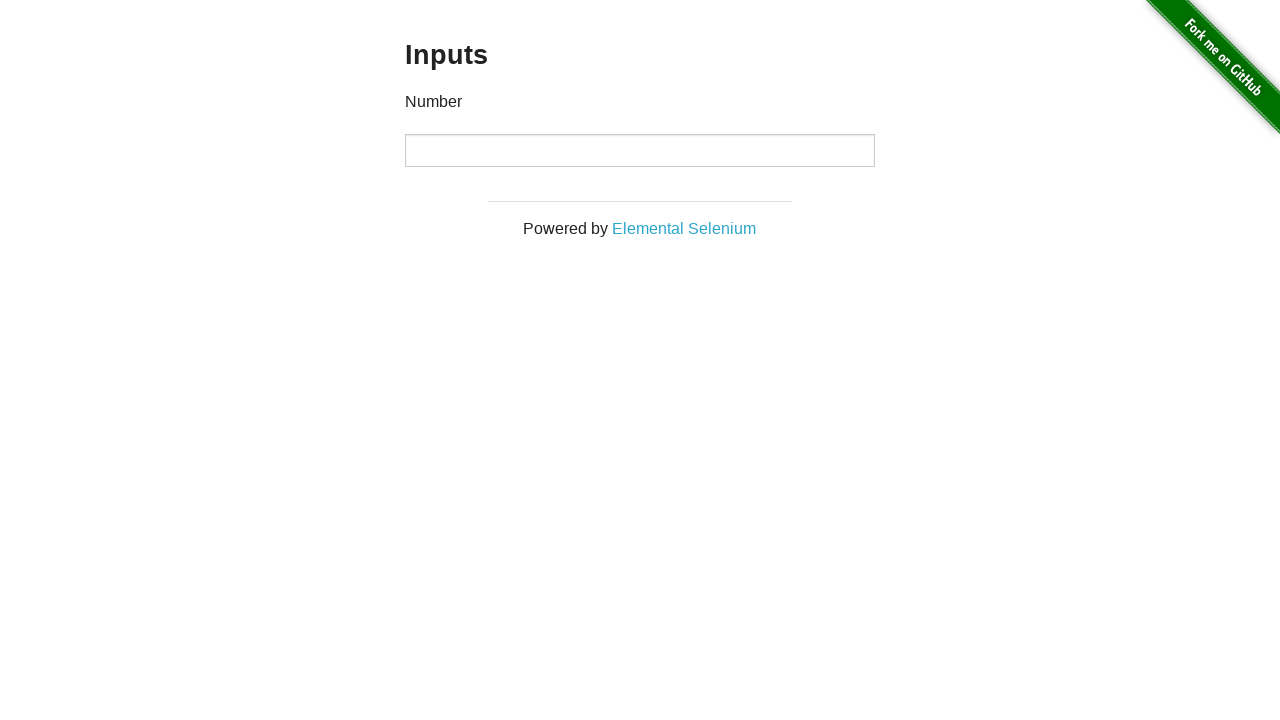

Verified number input field is visible on the page
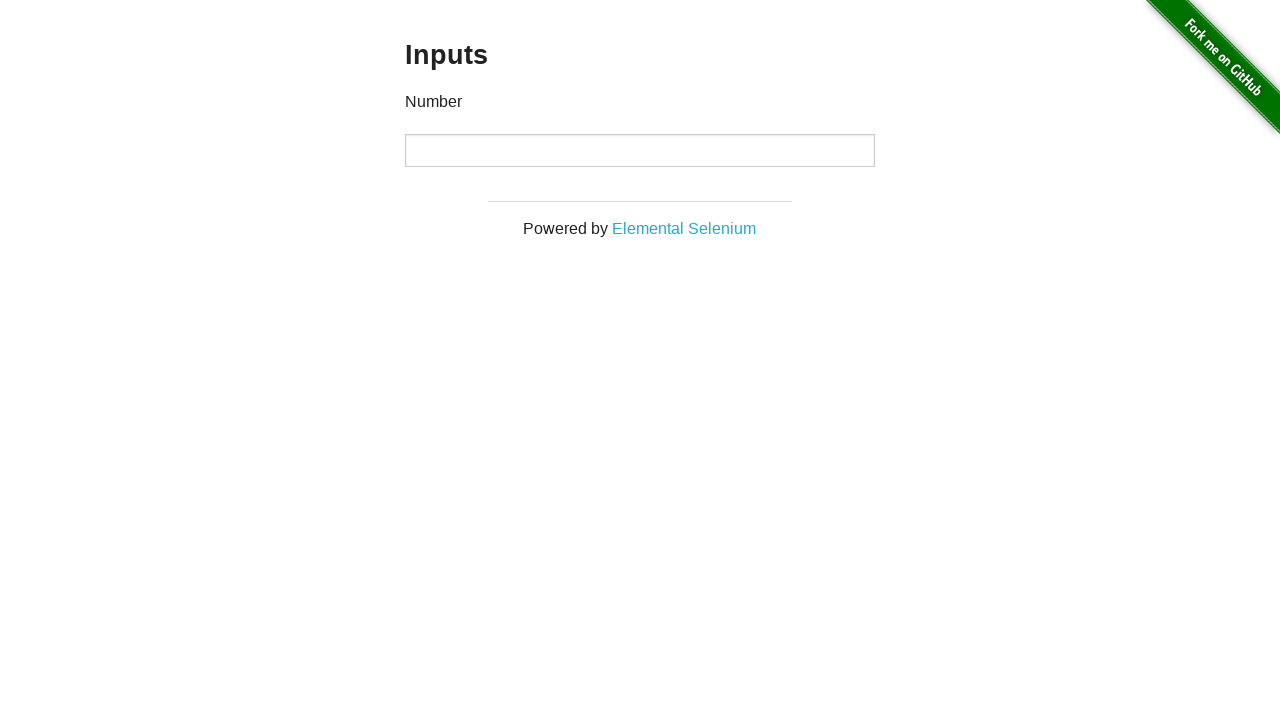

Filled number input field with random number 59742 on input[type='number']
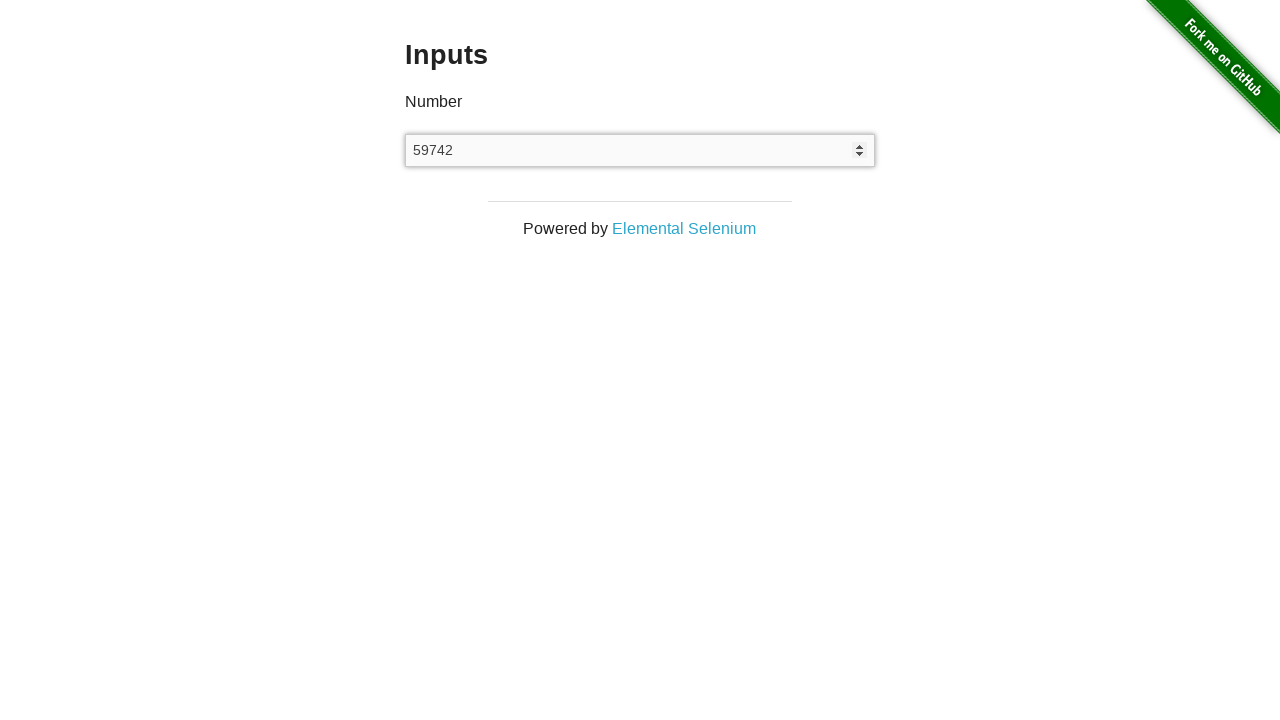

Verified input value matches entered number 59742
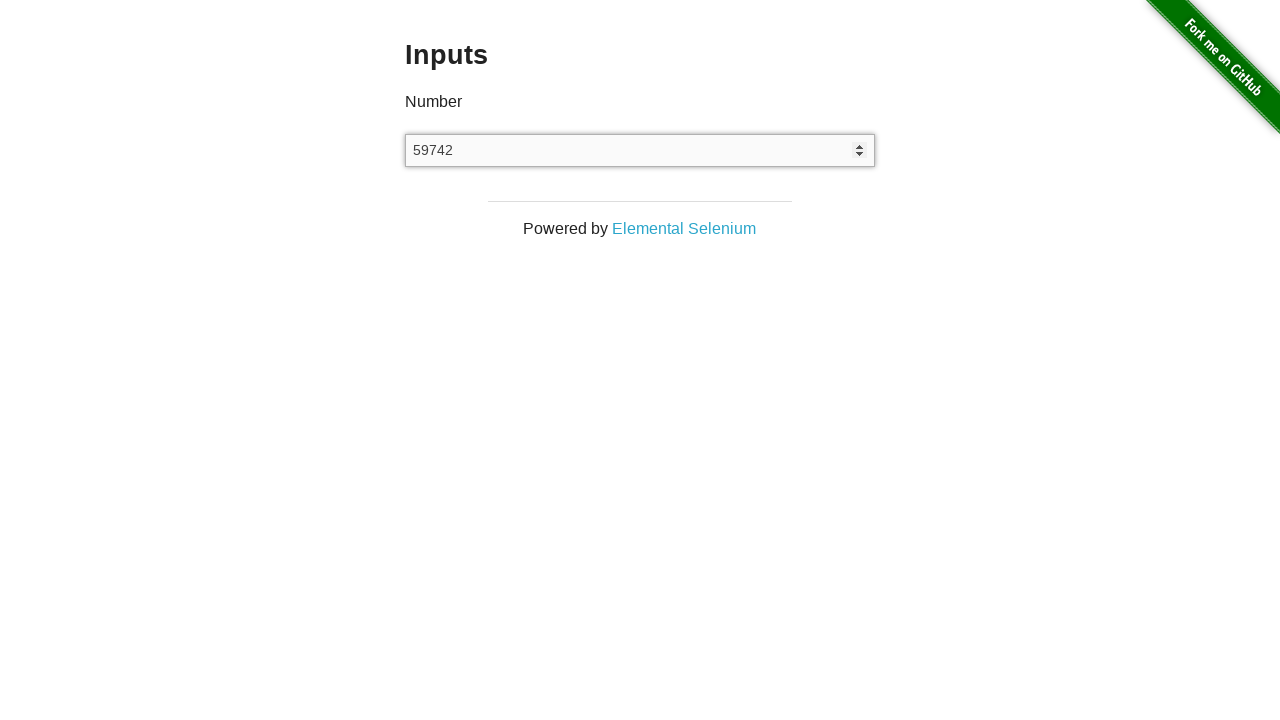

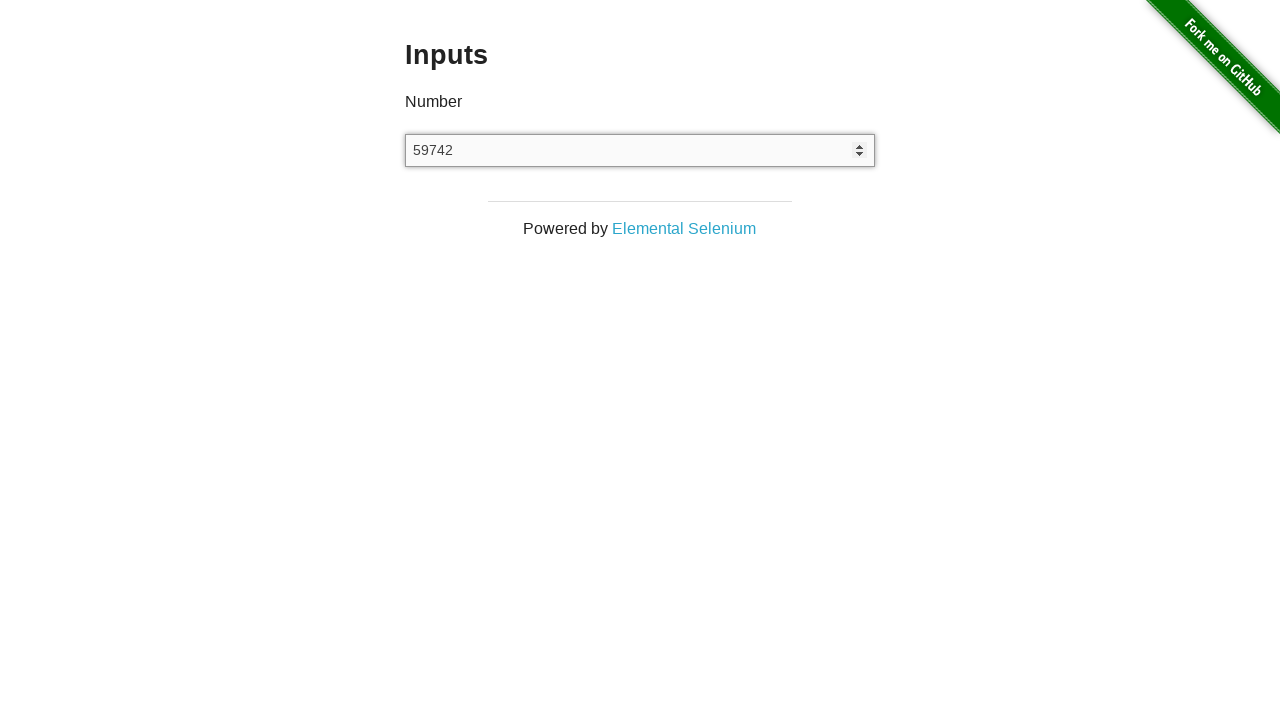